Tests JavaScript prompt alert functionality by clicking the prompt button, entering text, and accepting the alert

Starting URL: https://the-internet.herokuapp.com/javascript_alerts

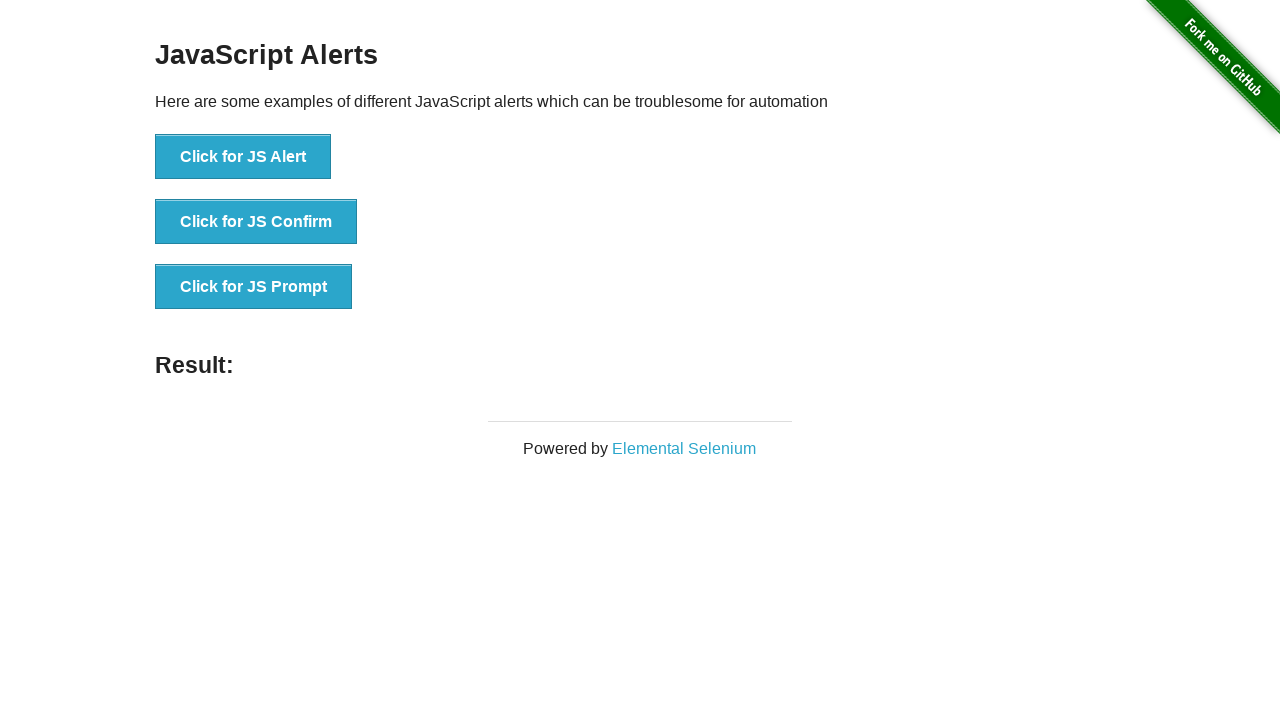

Clicked 'Click for JS Prompt' button to trigger JavaScript prompt alert at (254, 287) on xpath=//button[contains(text(),'Click for JS Prompt')]
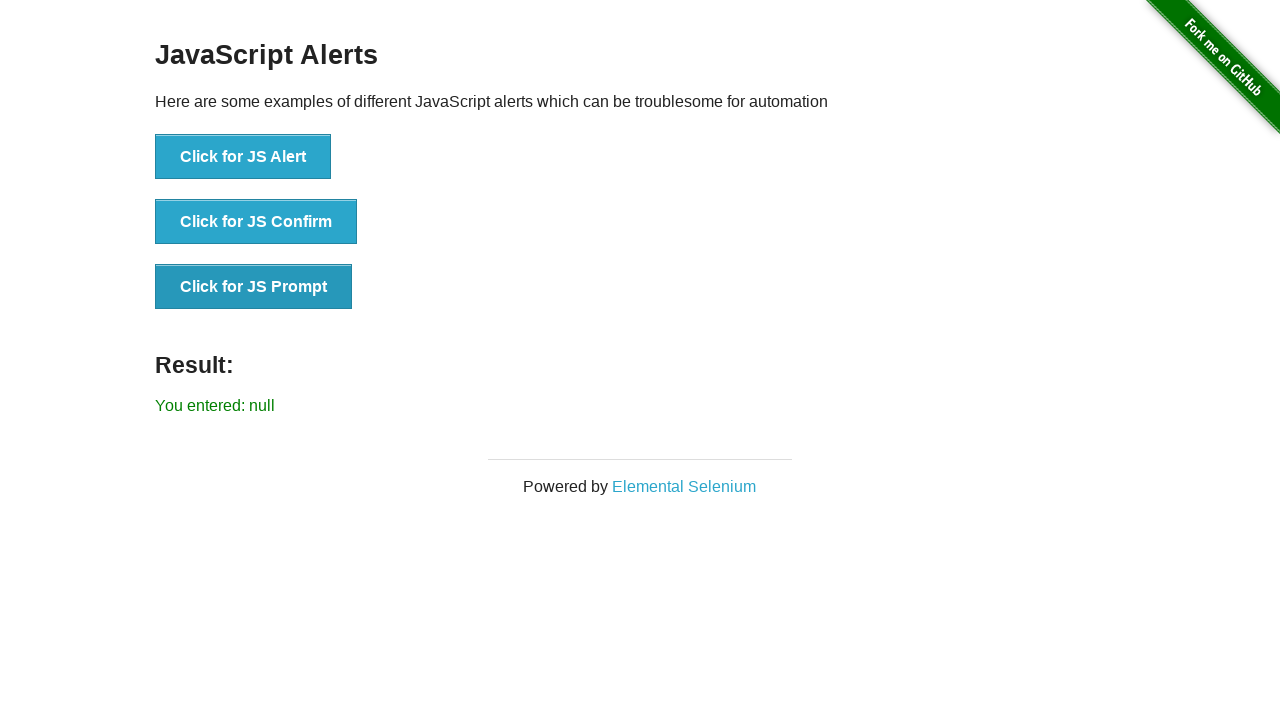

Set up dialog handler to accept prompt with text 'Amit'
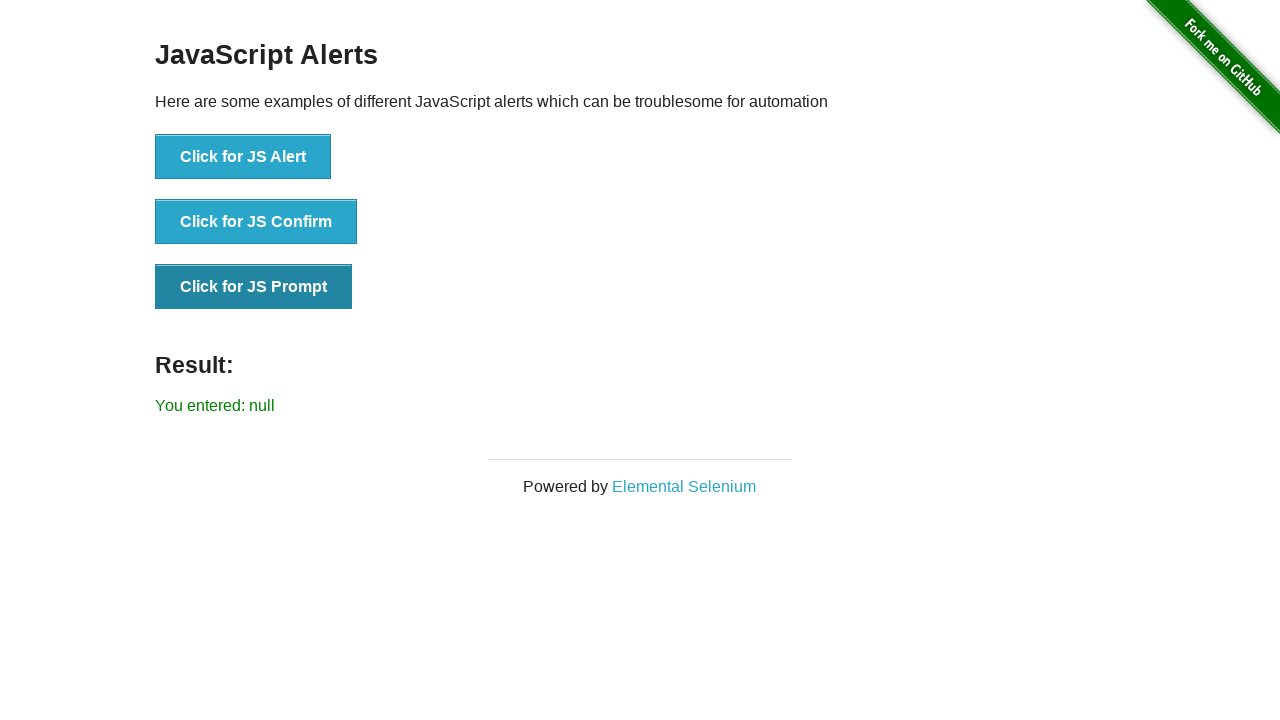

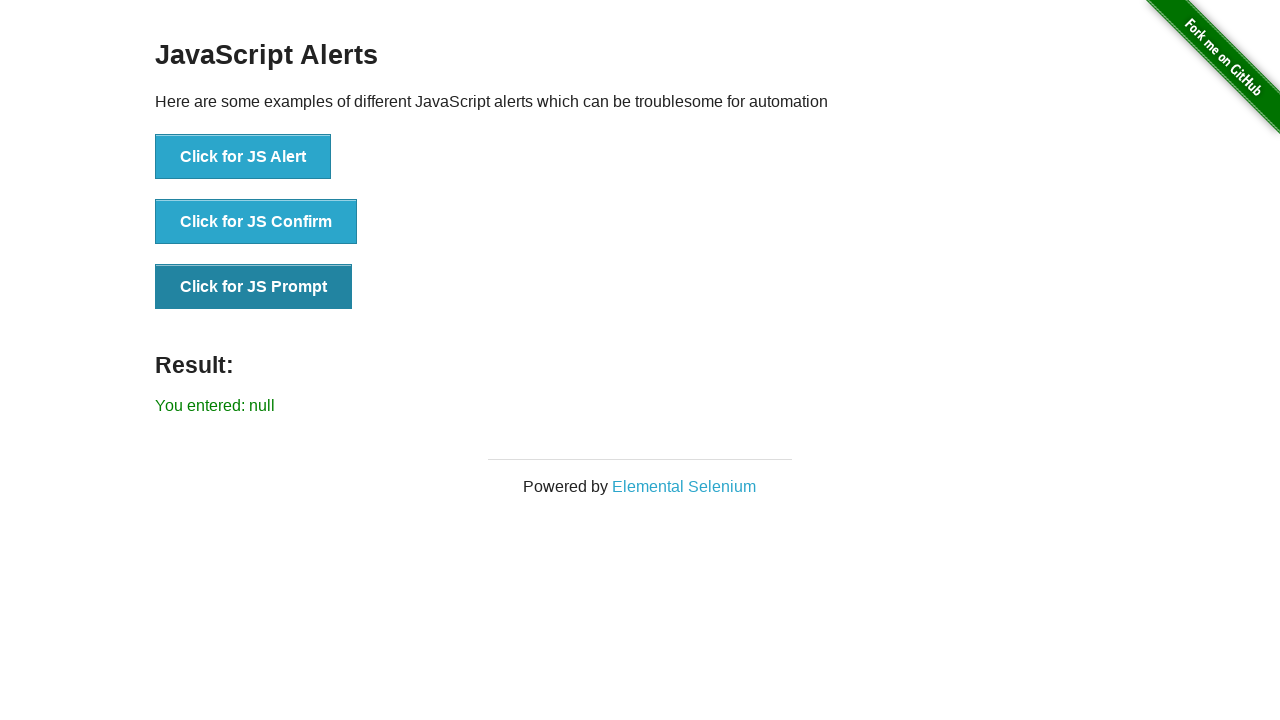